Tests mouse hover functionality by hovering over the Contribute menu and clicking on the Bug Triage submenu item

Starting URL: https://jqueryui.com/droppable/

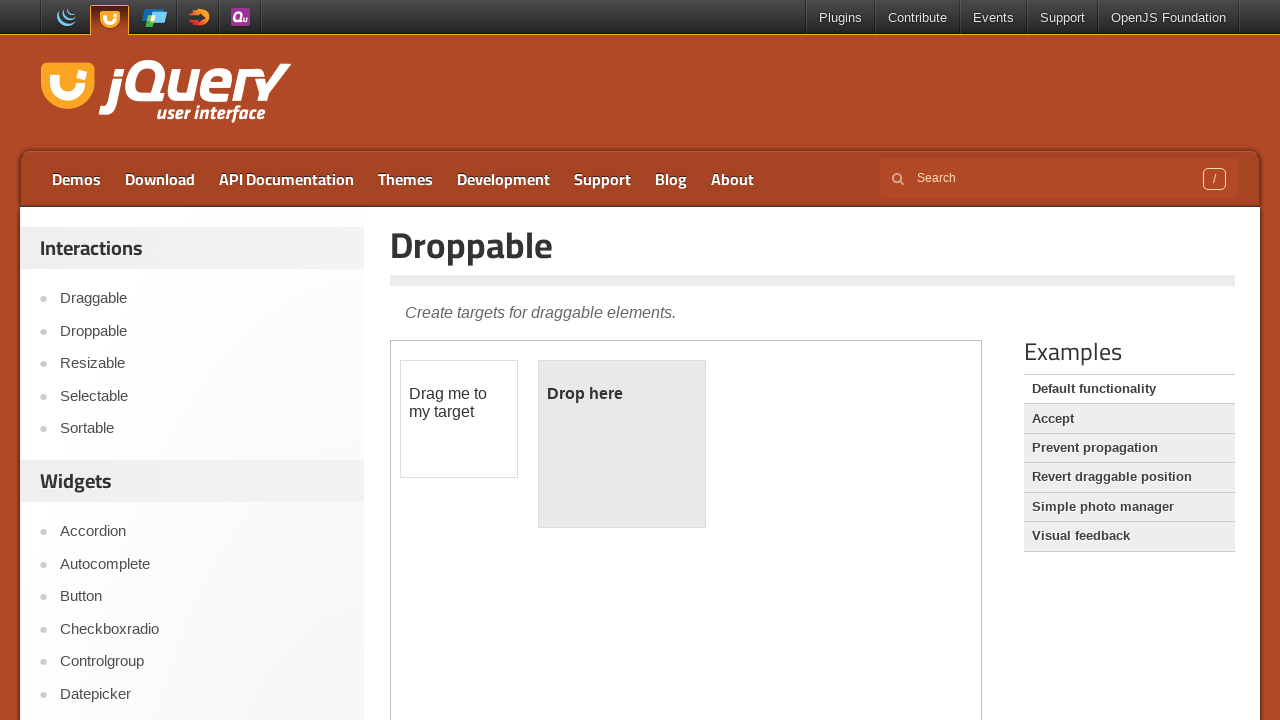

Hovered over the Contribute menu item at (918, 18) on xpath=//a[text() = 'Contribute']
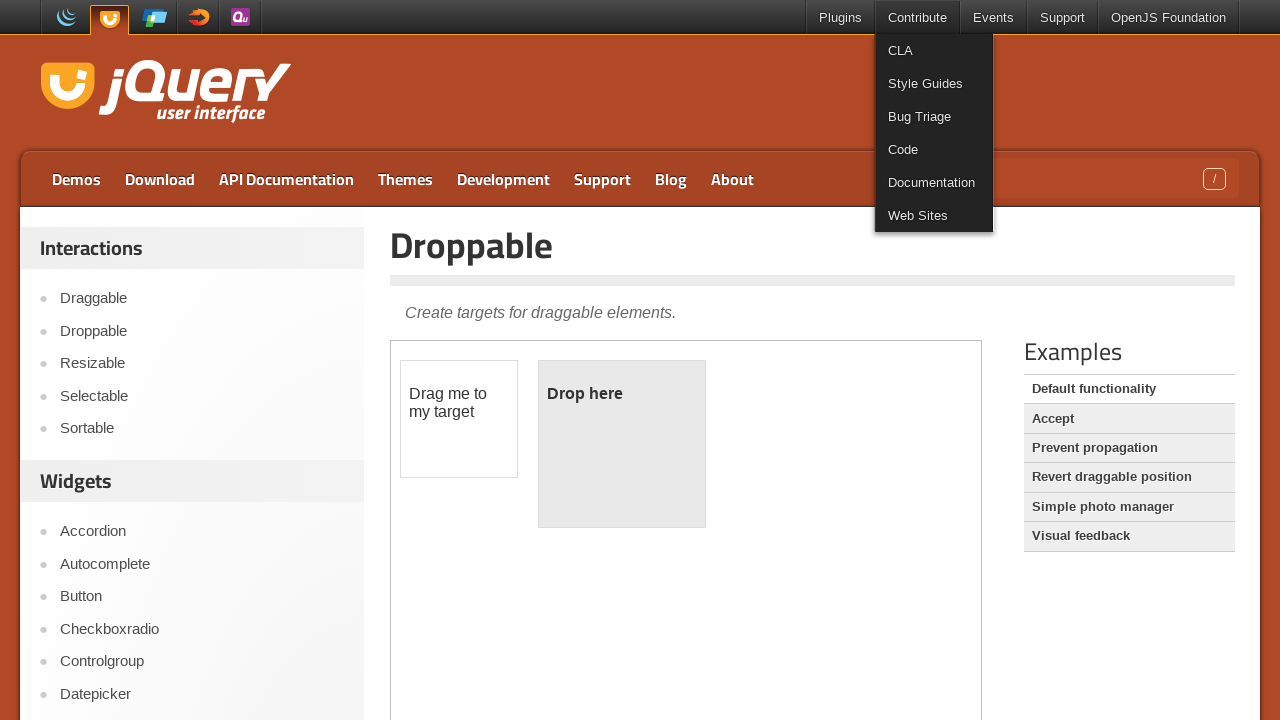

Clicked on the Bug Triage submenu item at (934, 116) on xpath=//a[text() = 'Bug Triage']
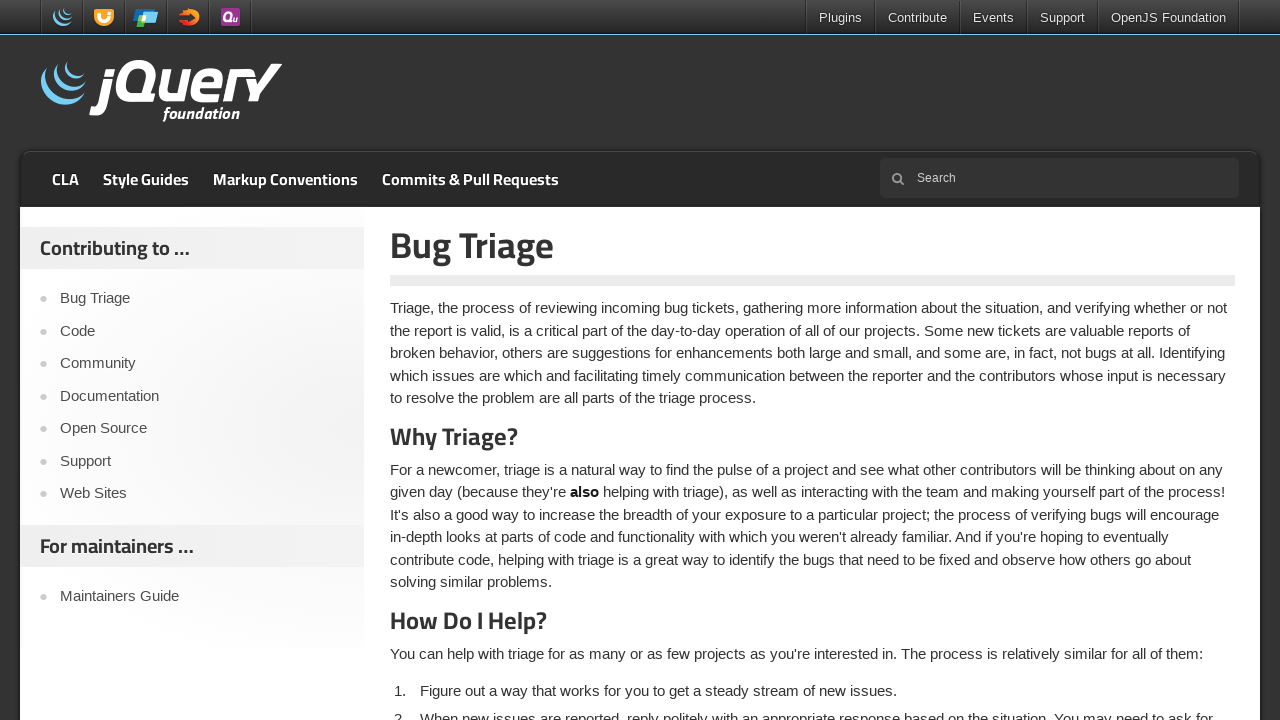

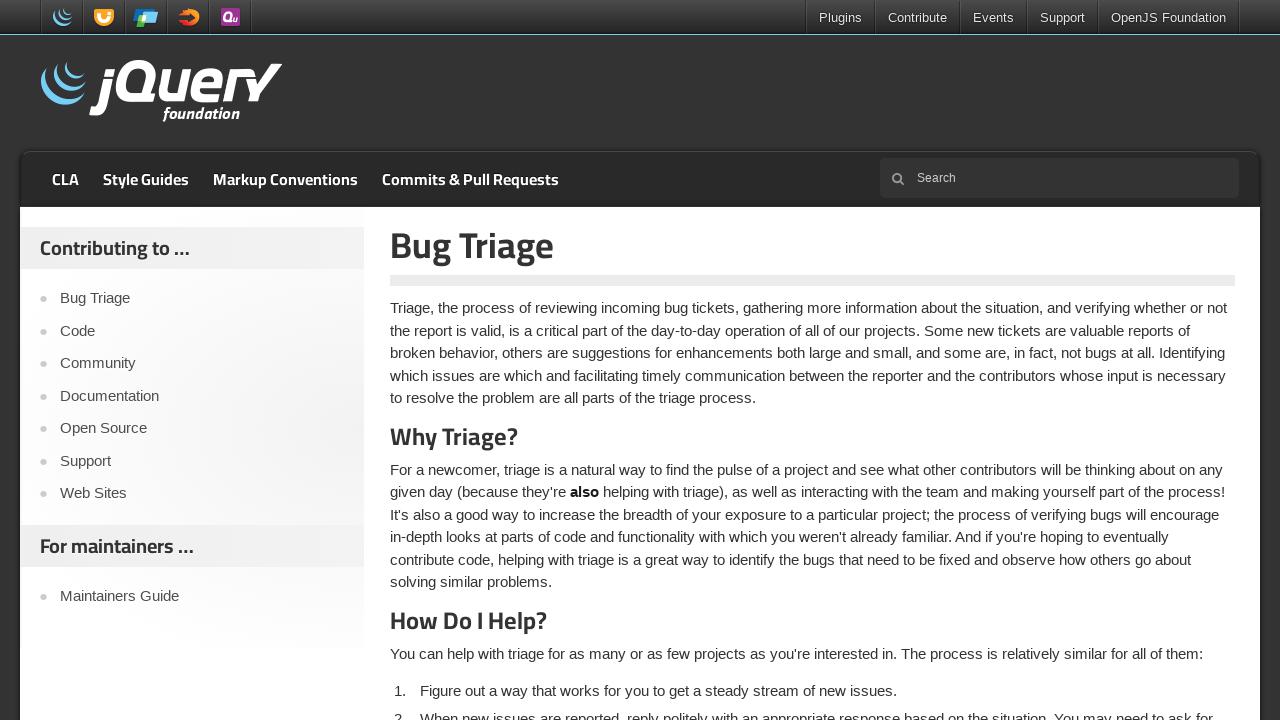